Tests basic browser navigation by visiting two websites and using browser back/forward/refresh functionality

Starting URL: https://www.atom.com

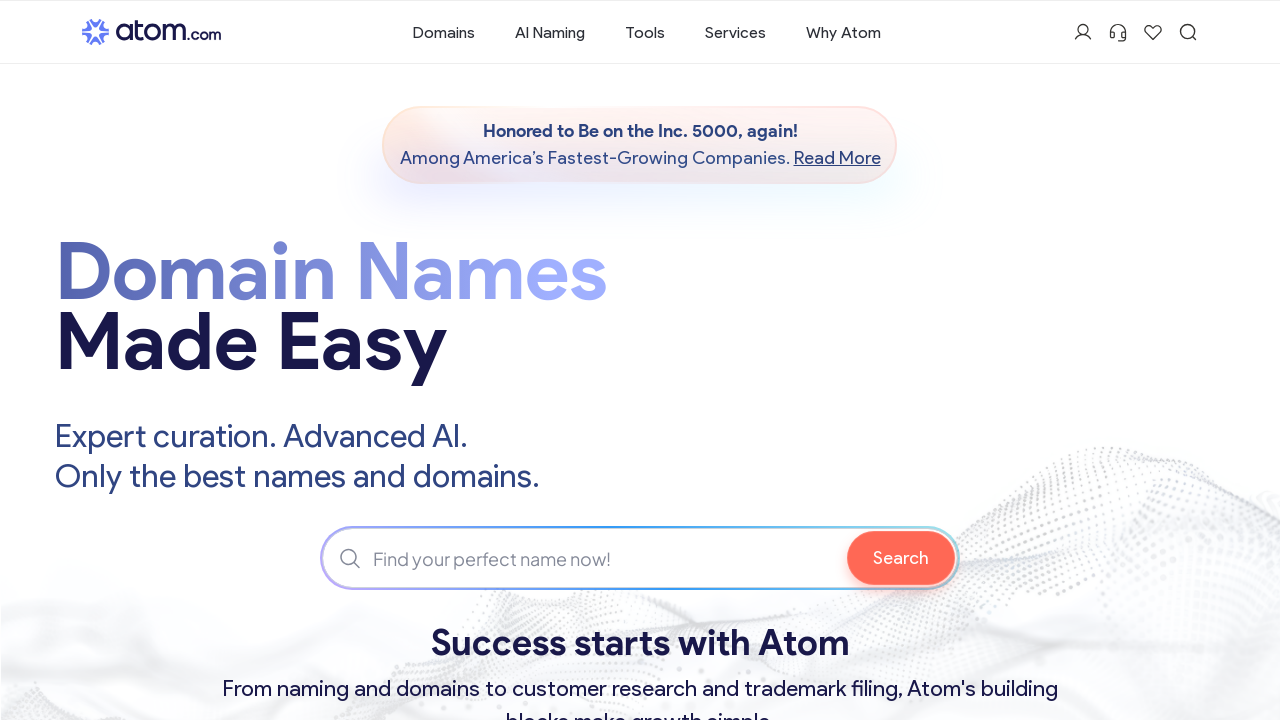

Navigated to https://www.helloworld.com
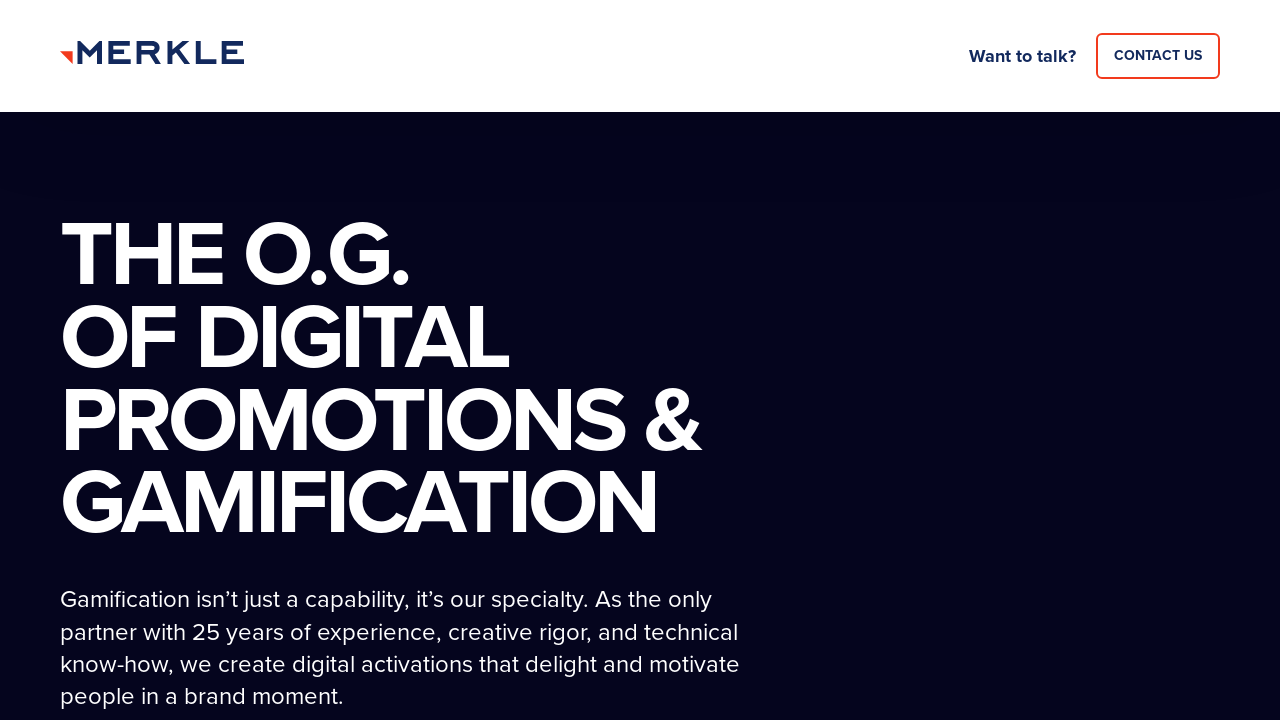

Navigated back to previous page (https://www.atom.com)
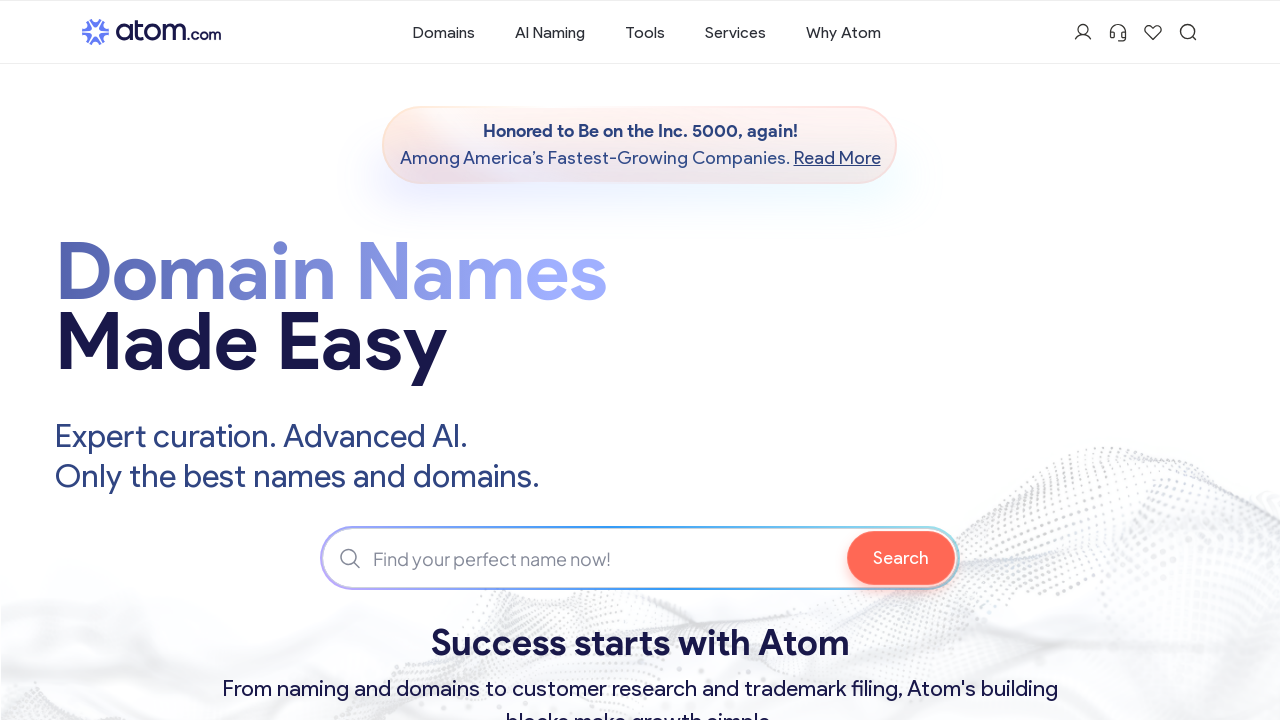

Refreshed the current page
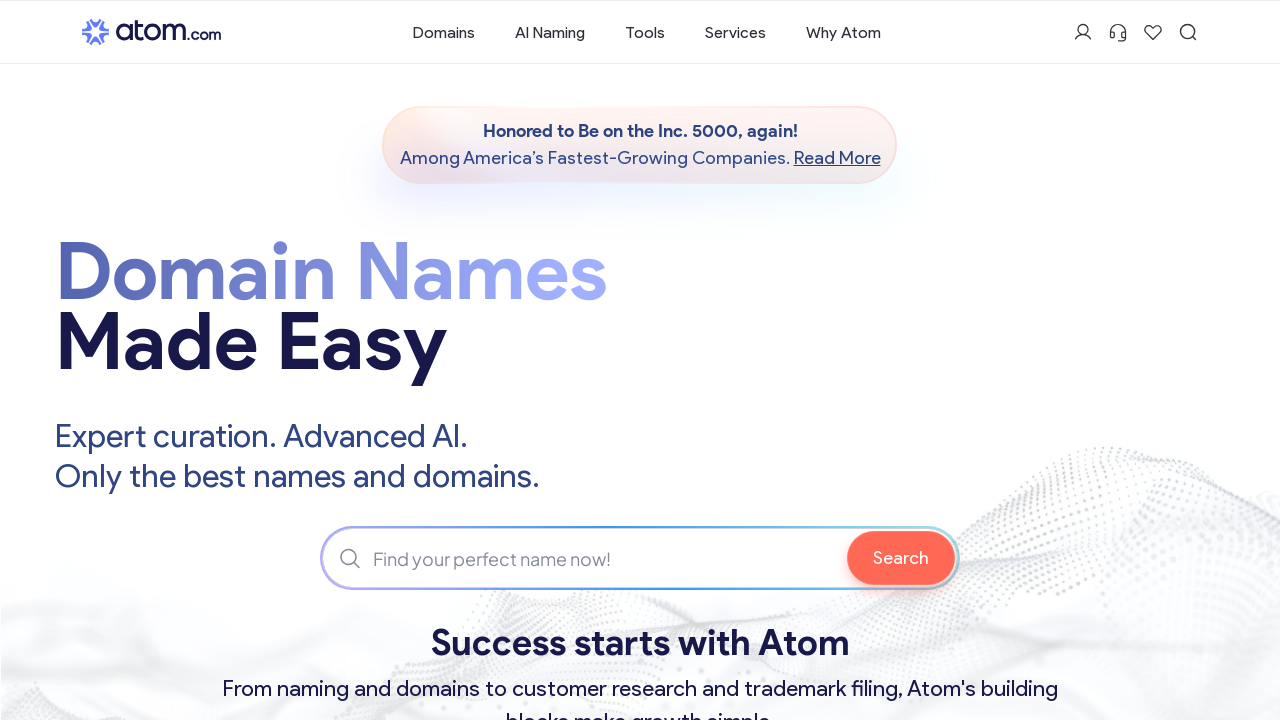

Navigated forward to https://www.helloworld.com
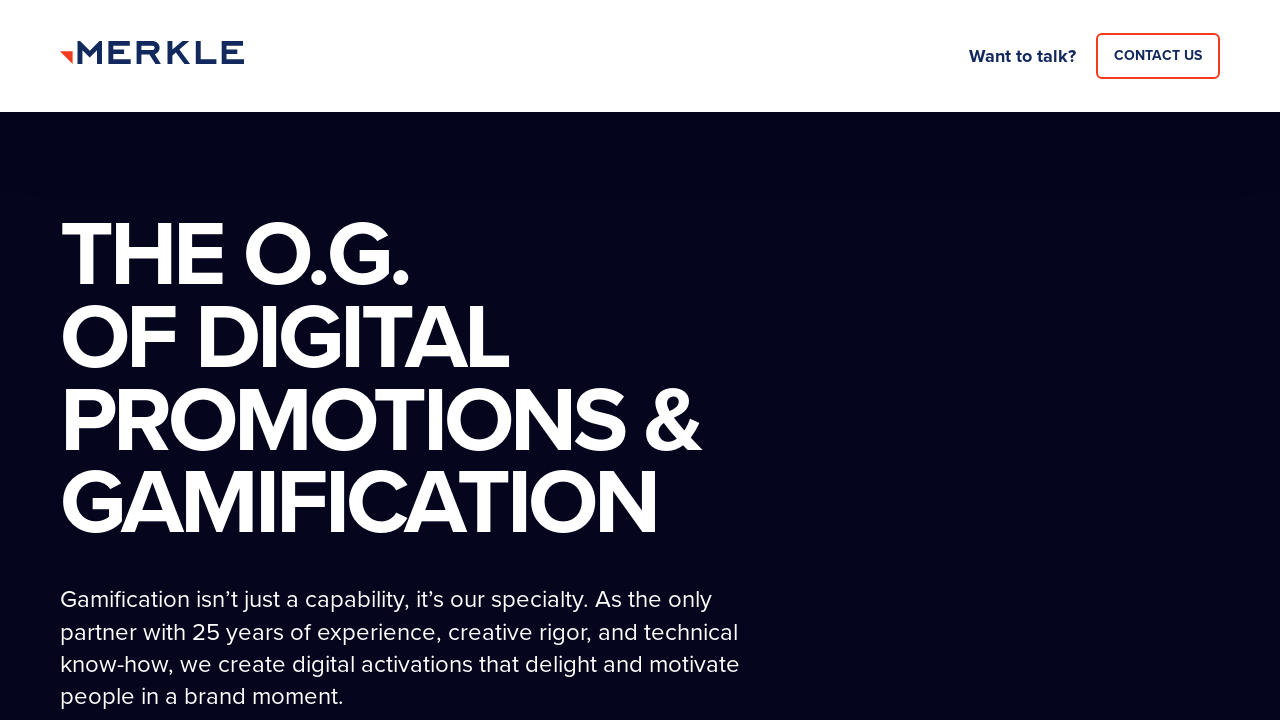

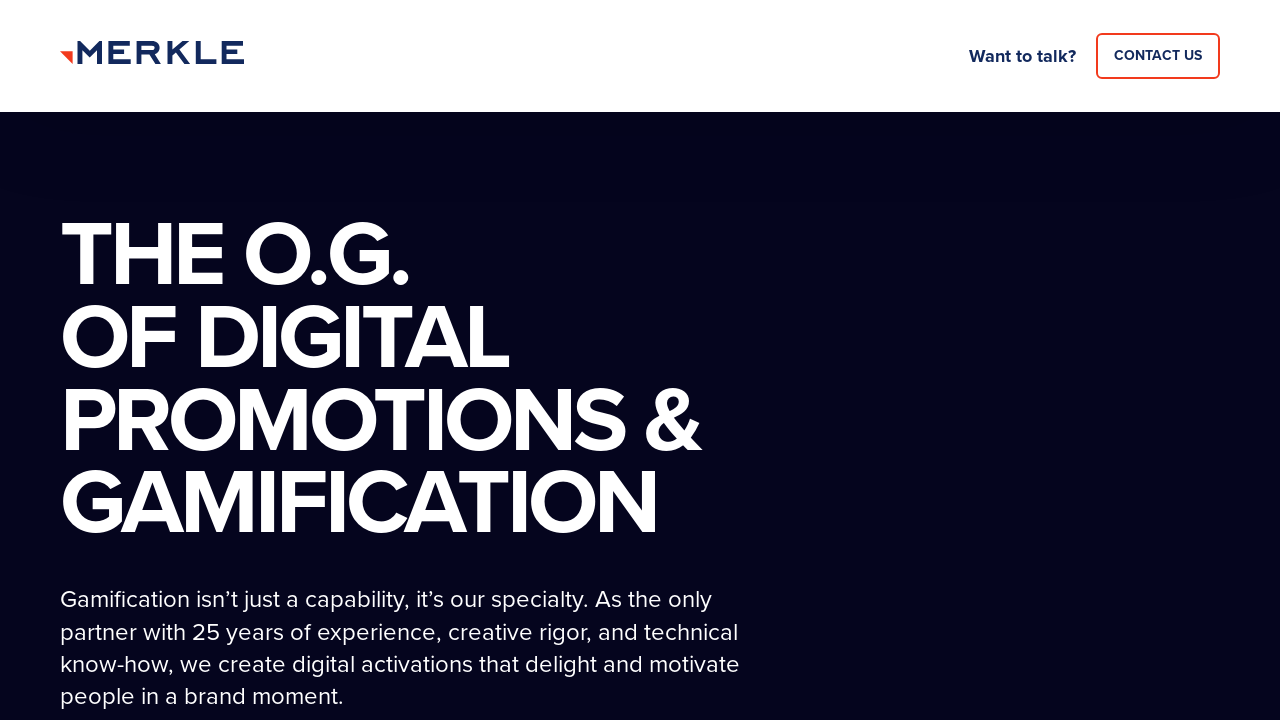